Tests the search functionality on investing.com by entering a stock ticker "bbas3", submitting the search, and clicking on the first search result.

Starting URL: https://www.investing.com/

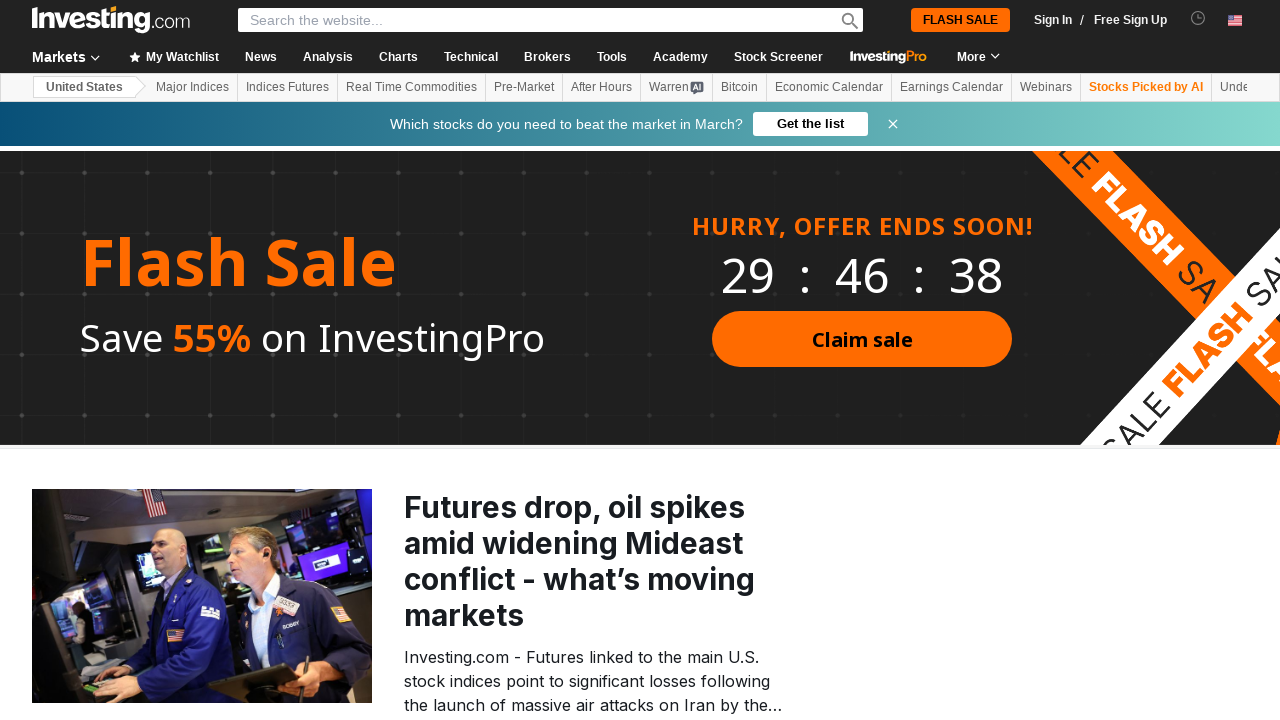

Clicked on search section to activate it at (550, 20) on *[data-test='search-section']
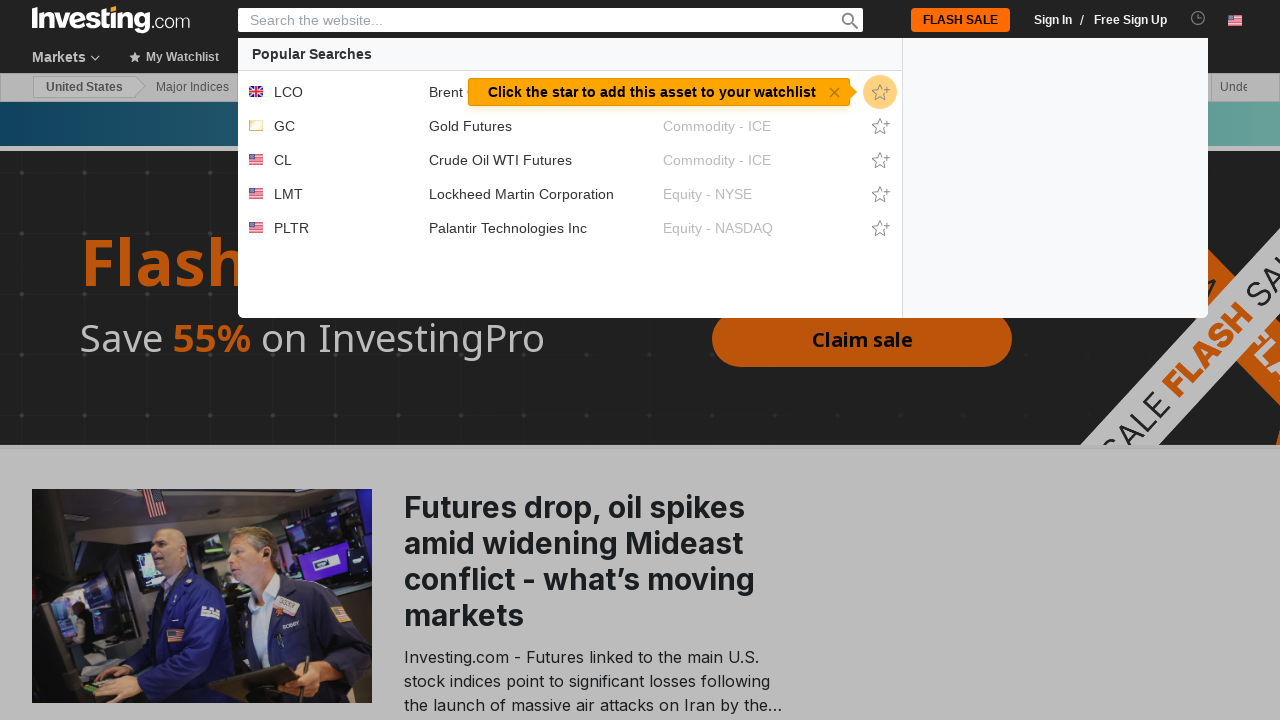

Entered stock ticker 'bbas3' in search field on *[data-test='search-section']
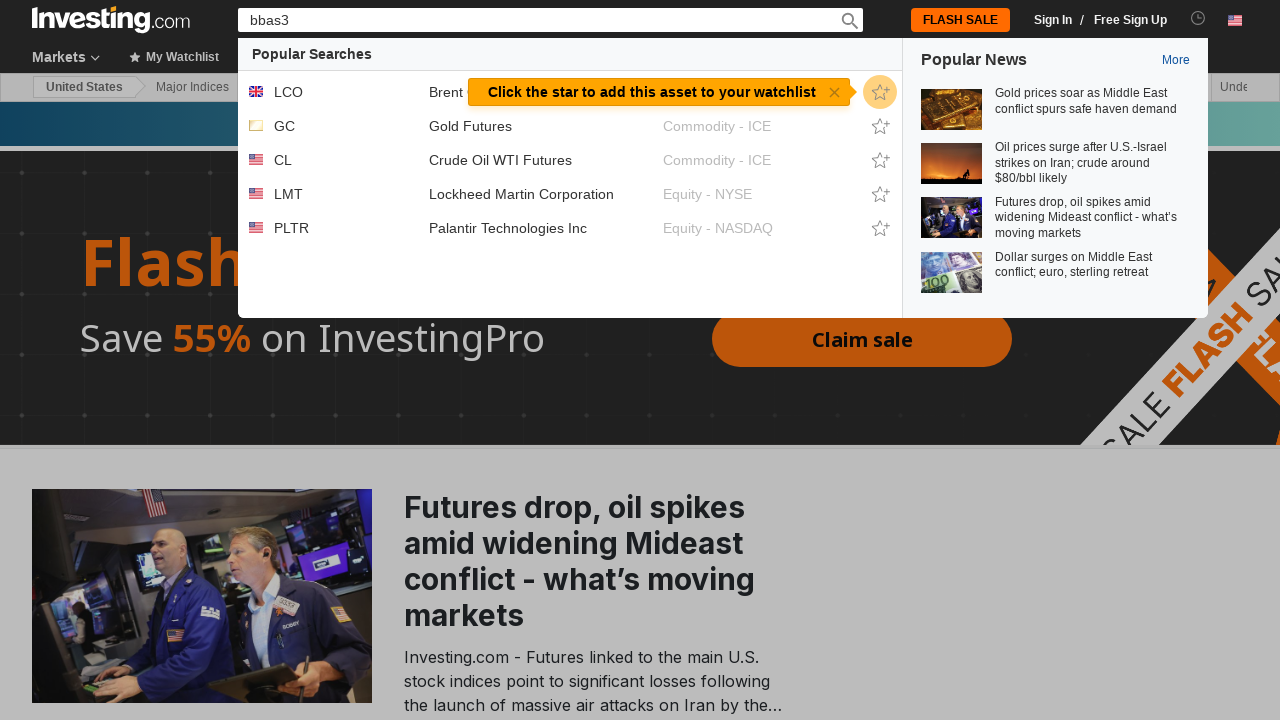

Pressed Enter to submit search query on *[data-test='search-section']
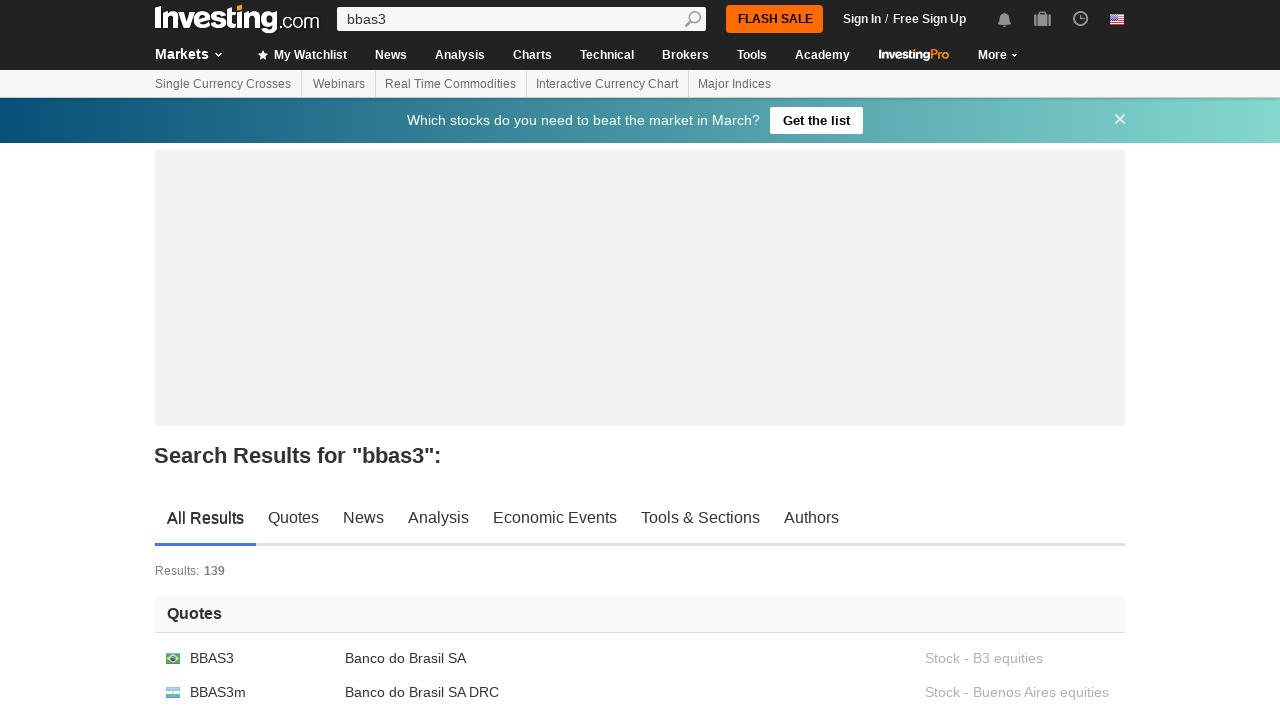

Search results loaded and first quote result is visible
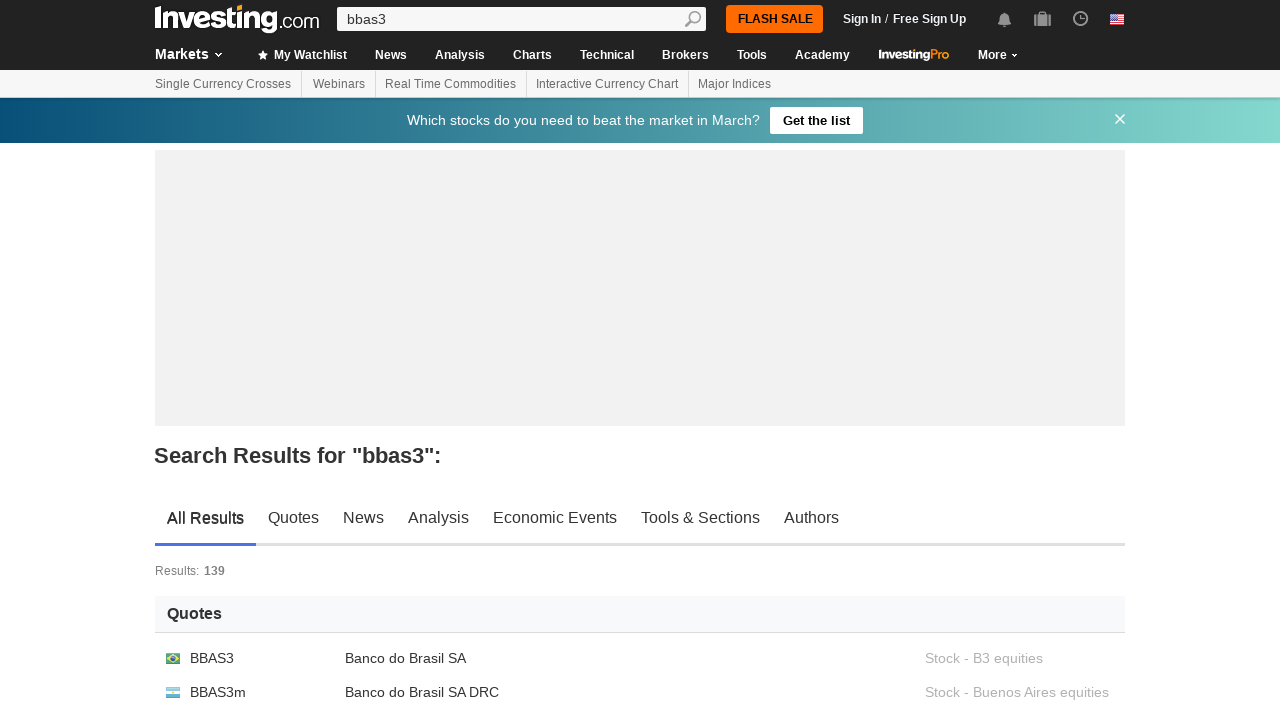

Clicked on the first search result at (268, 658) on .js-inner-all-results-quote-item:nth-child(1) > .second
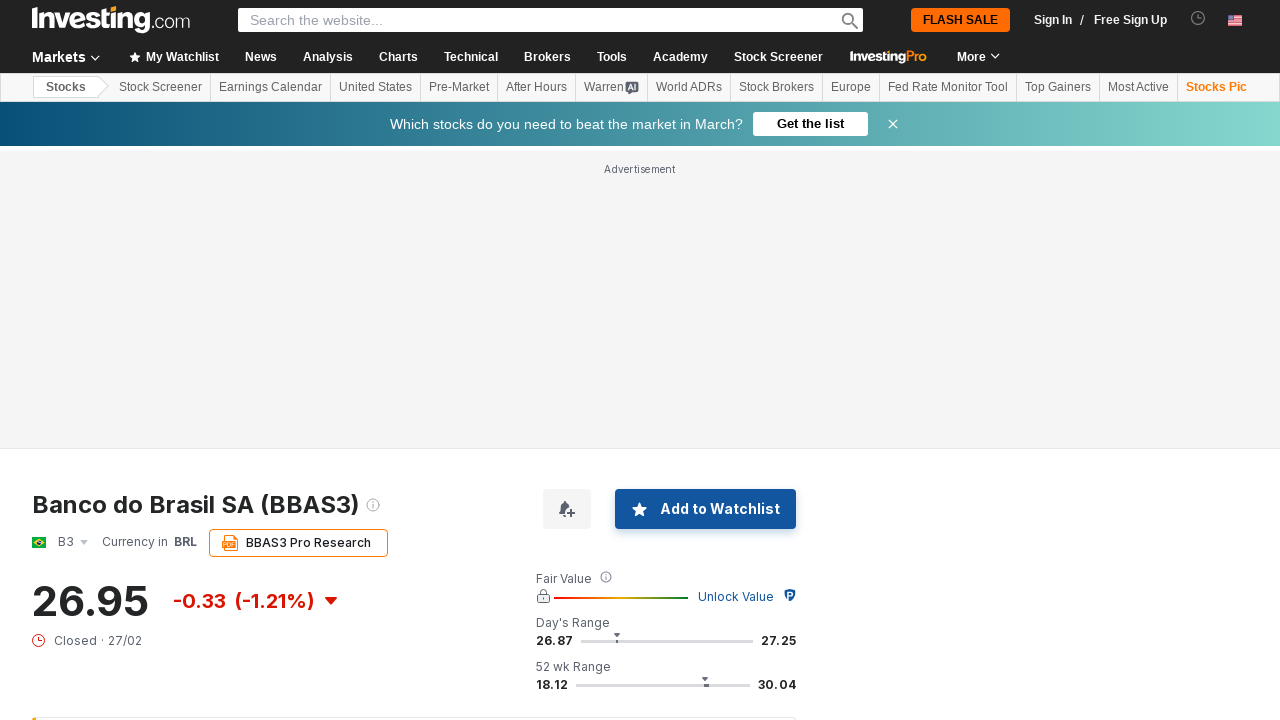

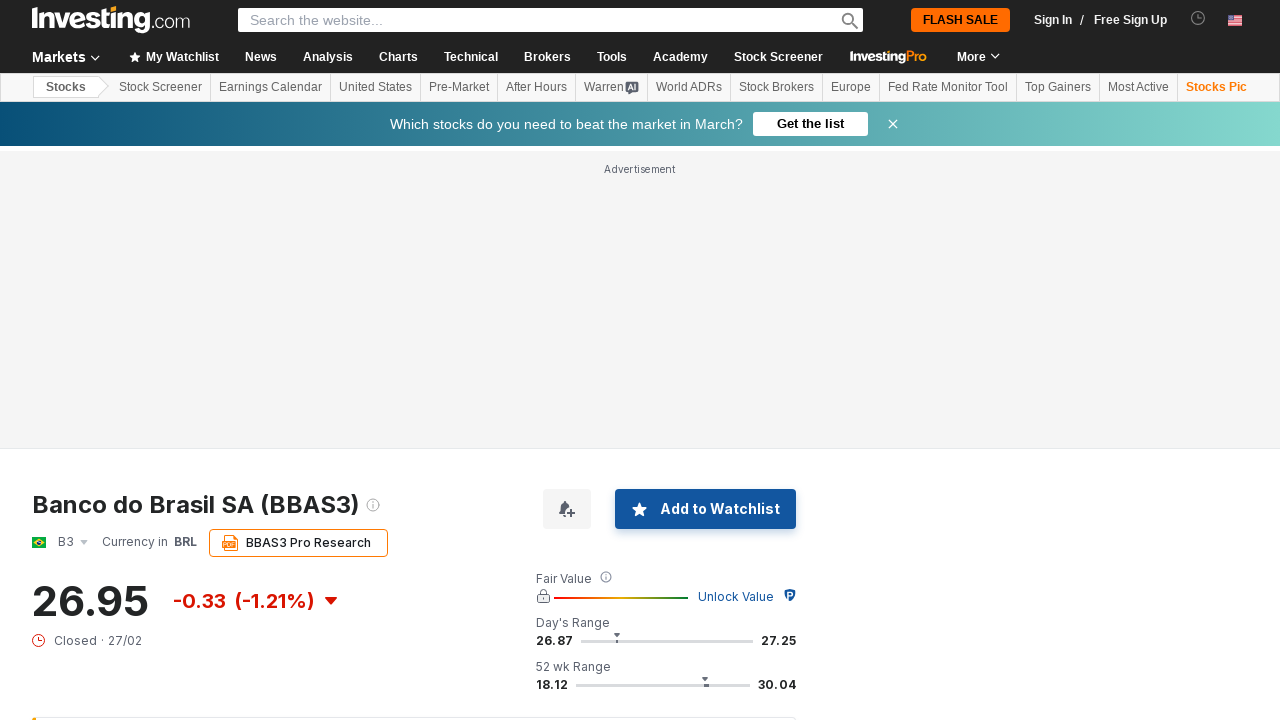